Opens the OrangeHRM demo homepage and maximizes the browser window to verify the site loads correctly

Starting URL: https://opensource-demo.orangehrmlive.com/

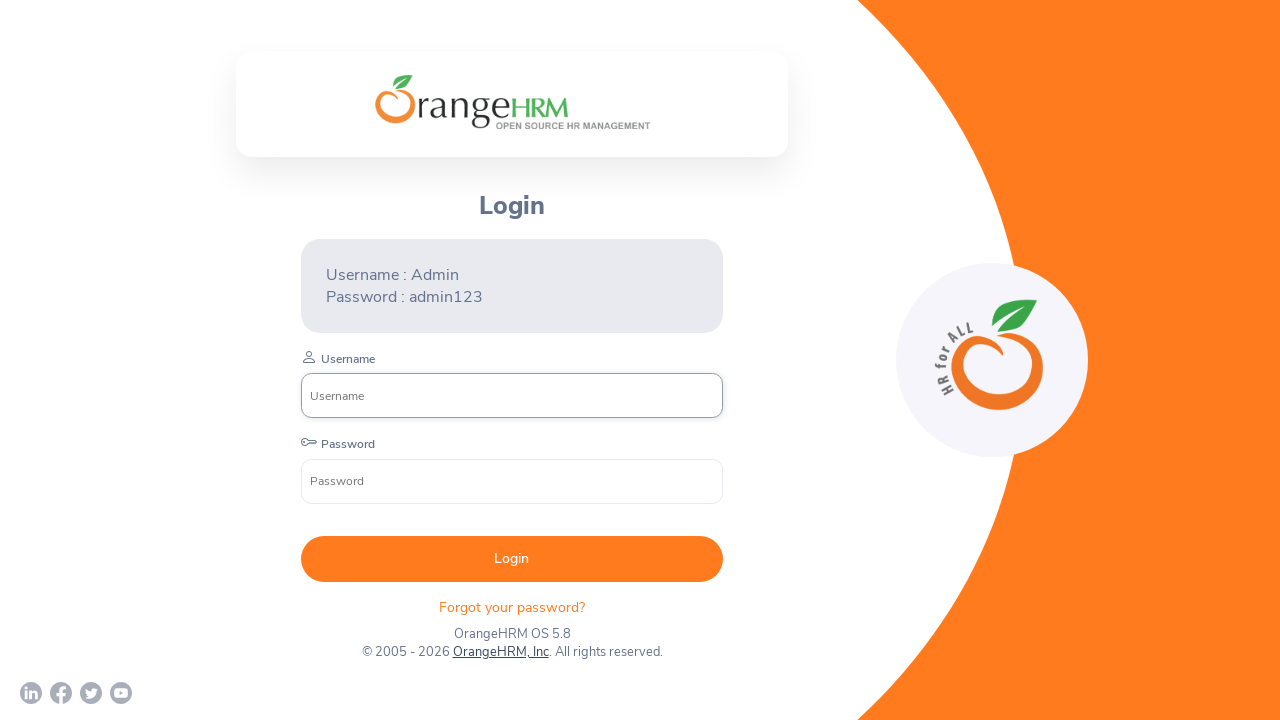

Navigated to OrangeHRM demo homepage
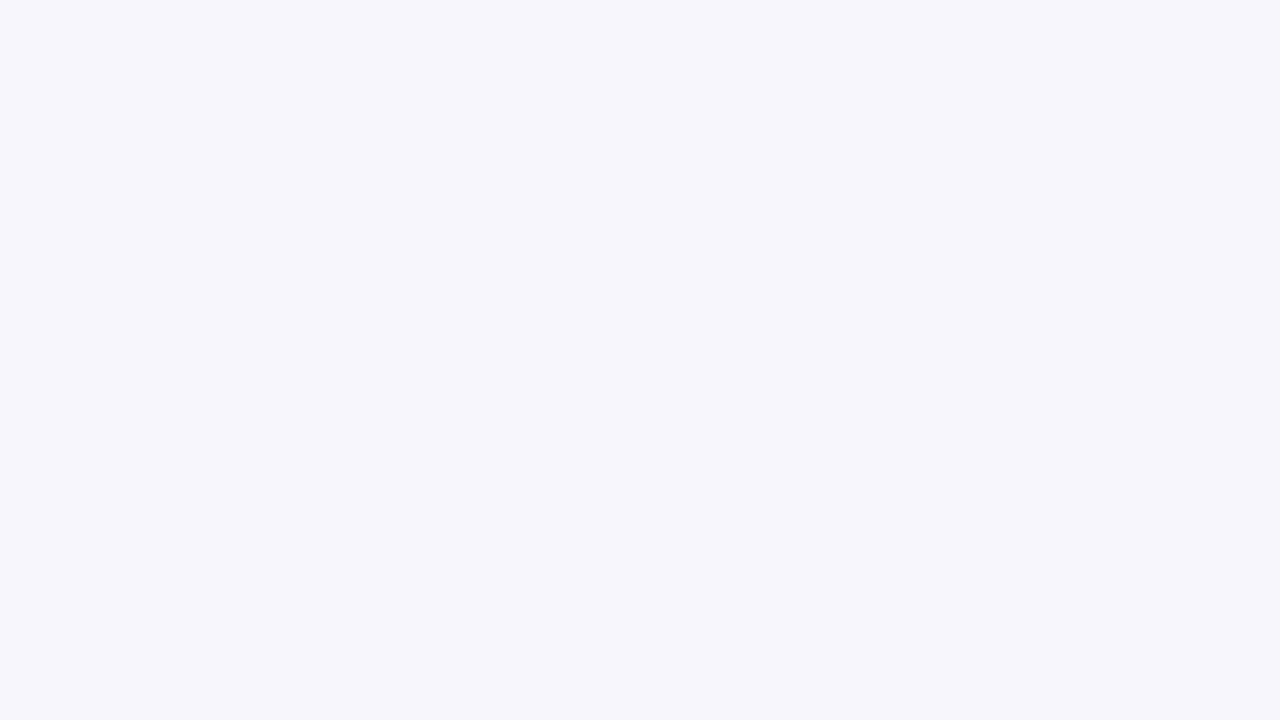

Set viewport to 1920x1080 to maximize browser window
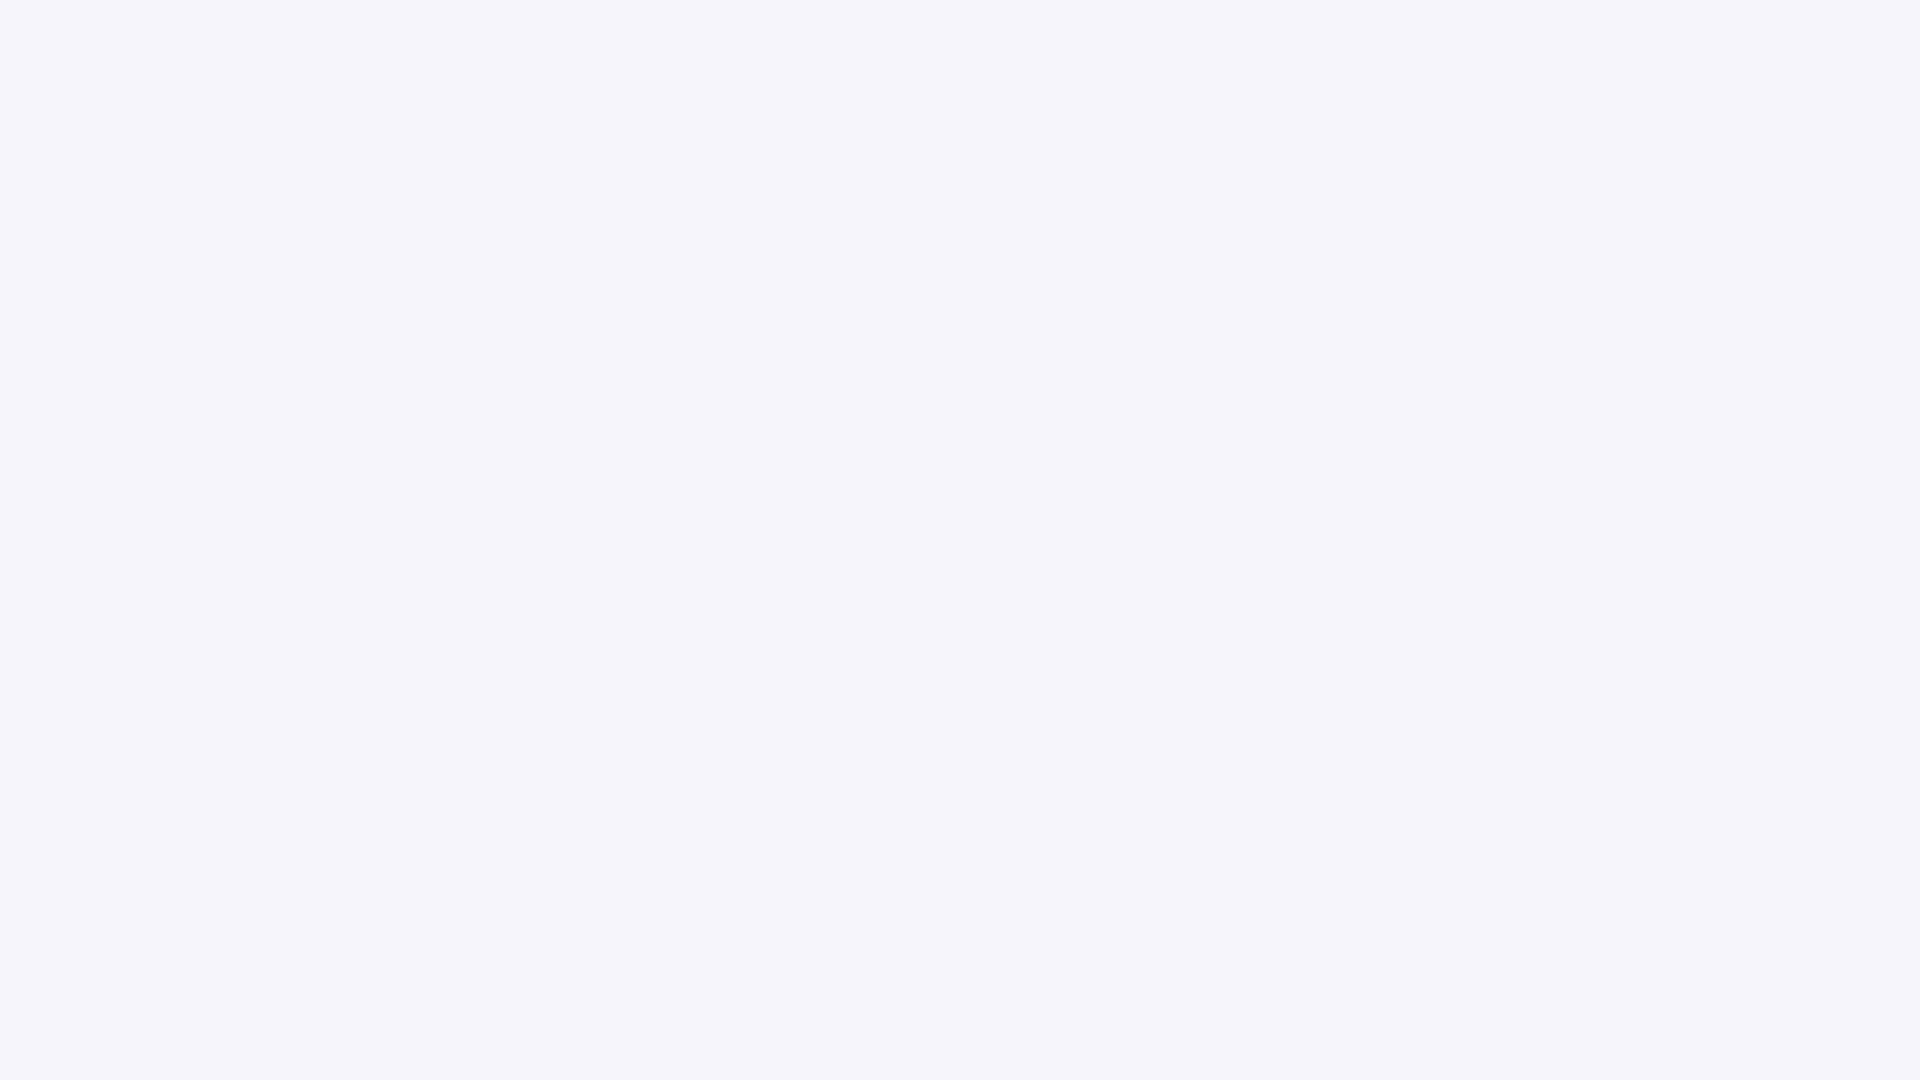

Page loaded successfully - DOM content ready
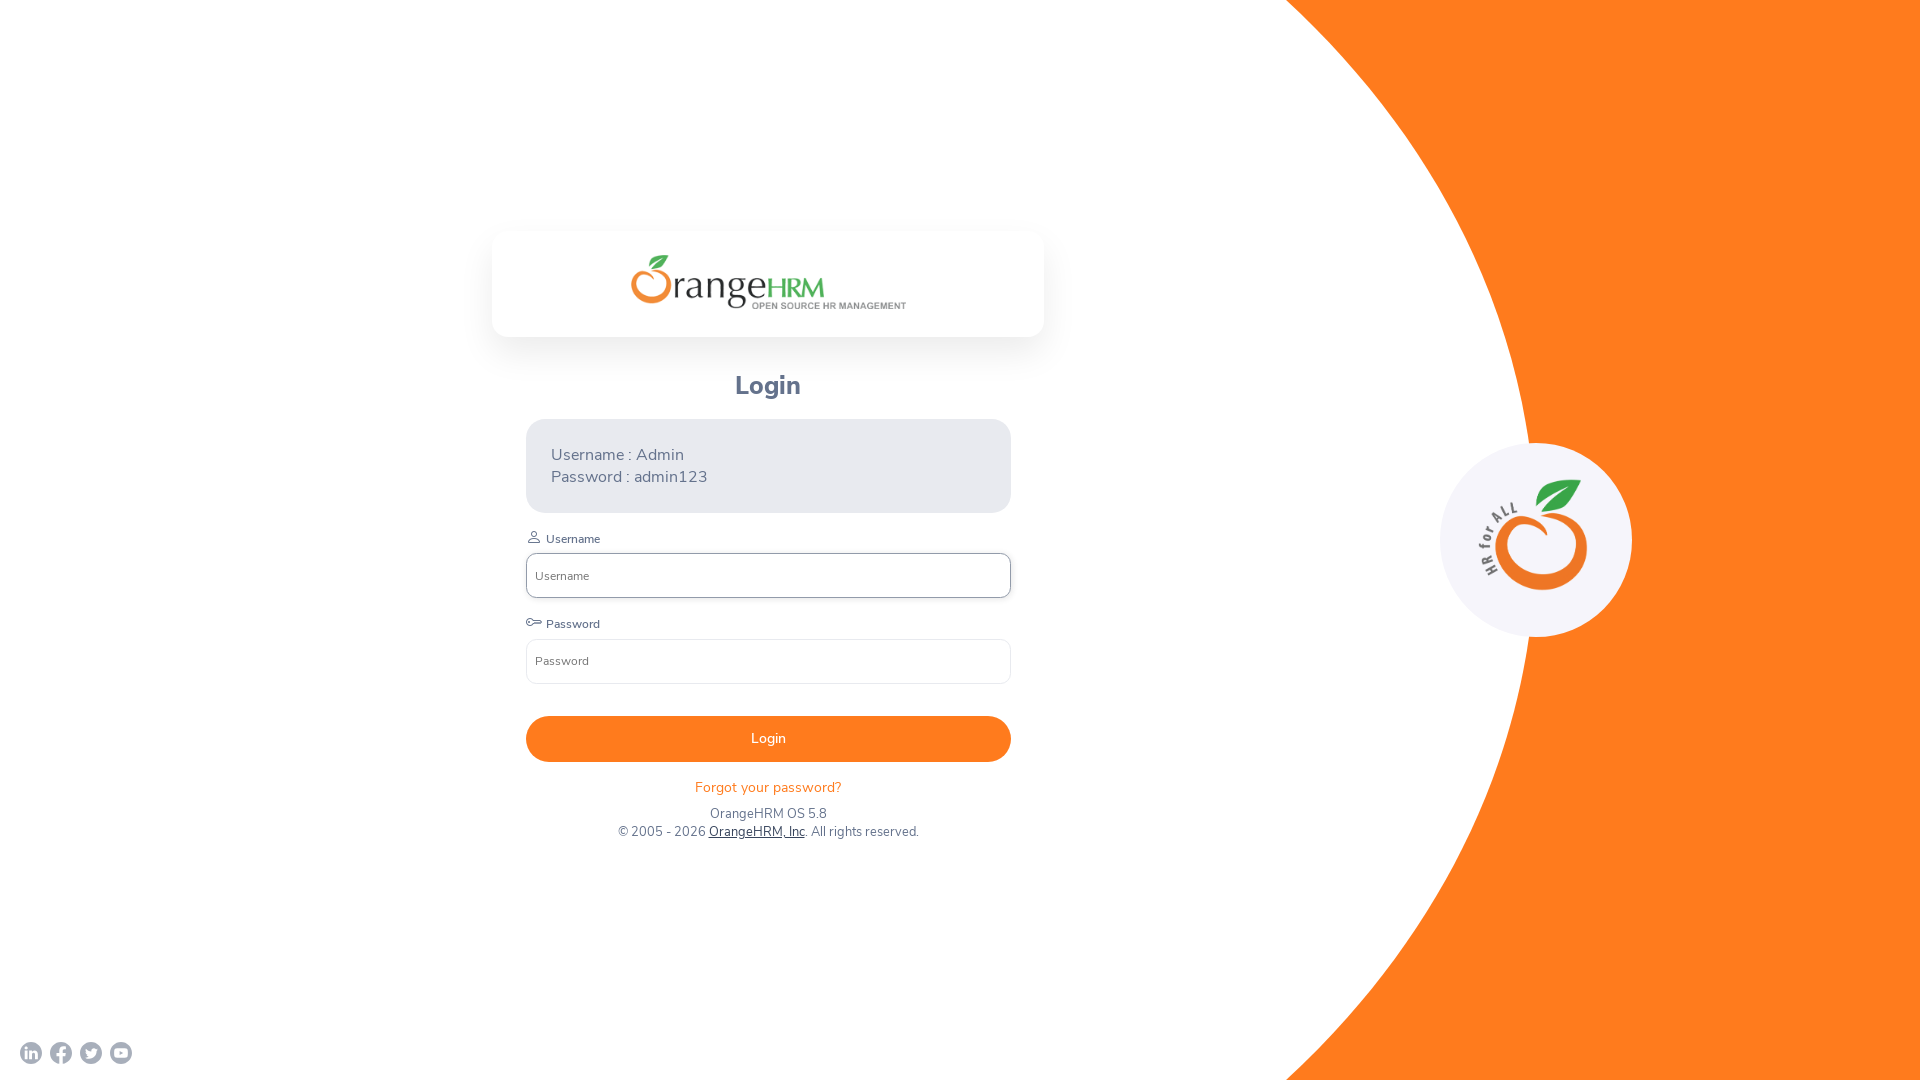

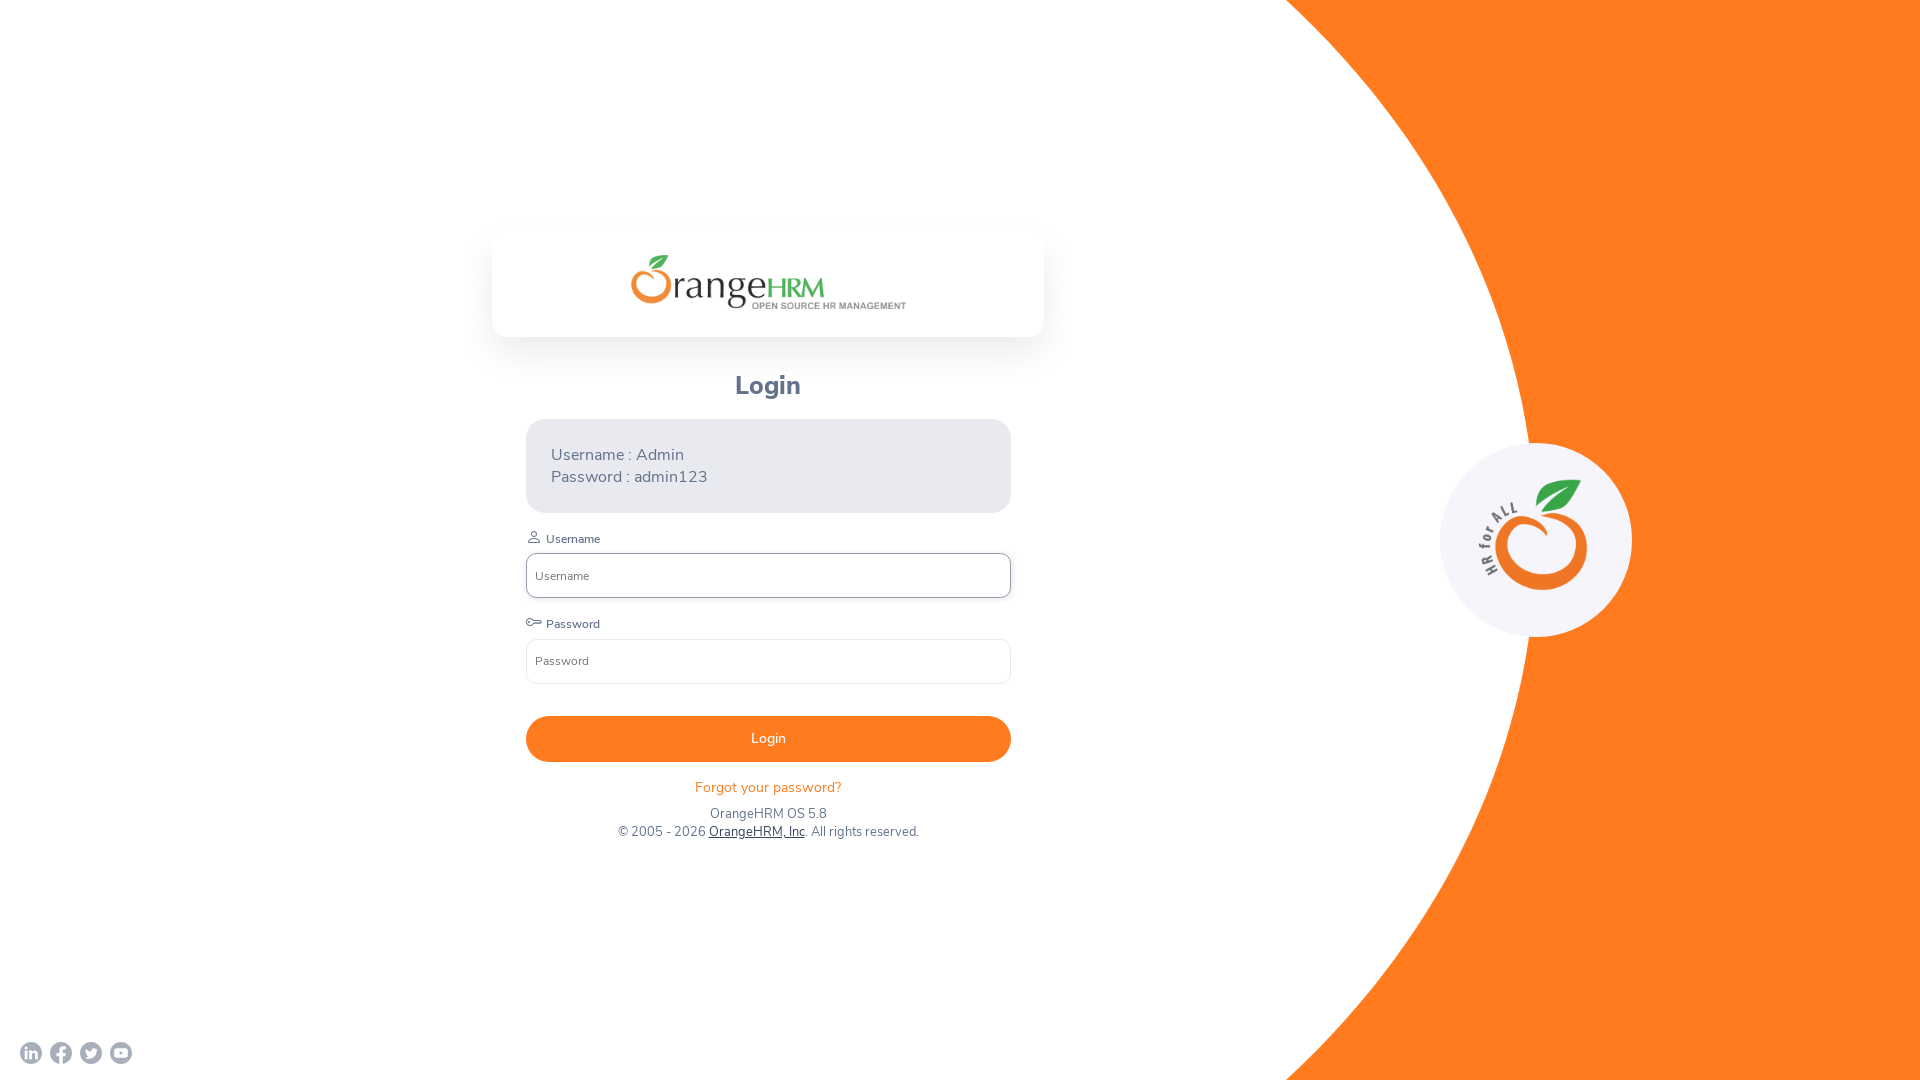